Tests dynamic controls on a page by clicking Remove/Add and Enable/Disable buttons to verify UI state changes and messages

Starting URL: https://the-internet.herokuapp.com/dynamic_controls

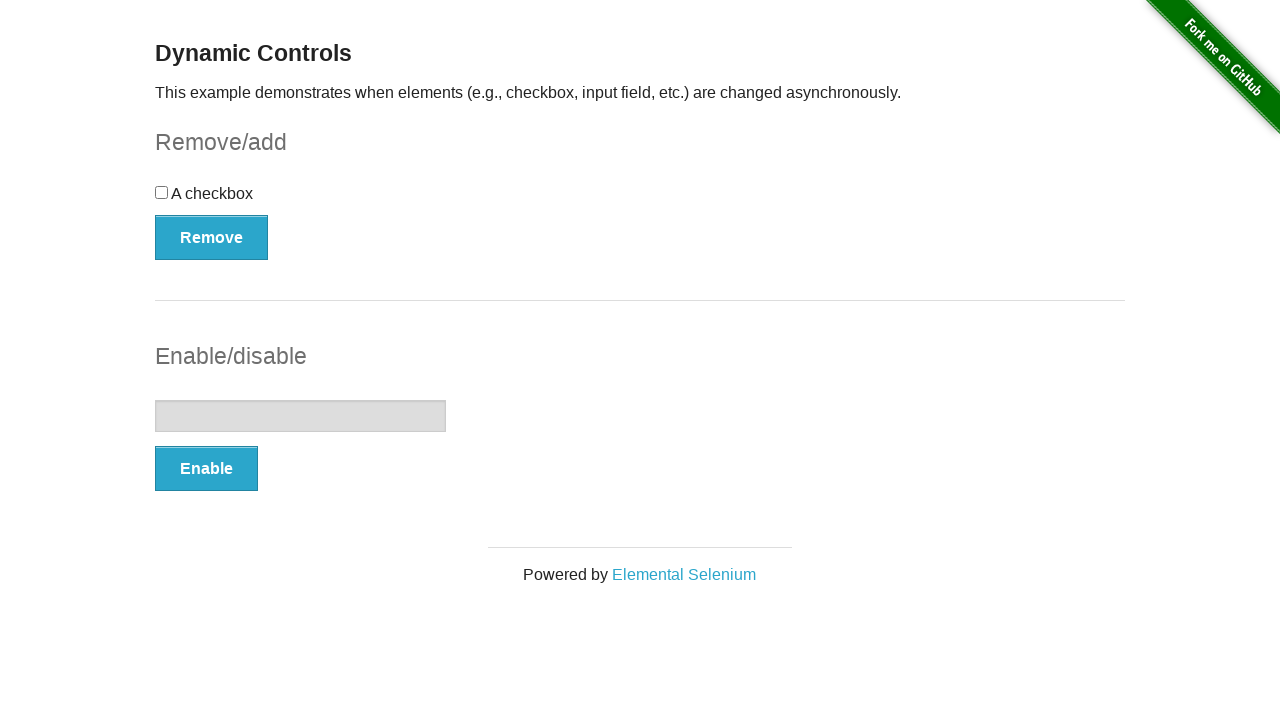

Clicked Remove button at (212, 237) on button:has-text('Remove')
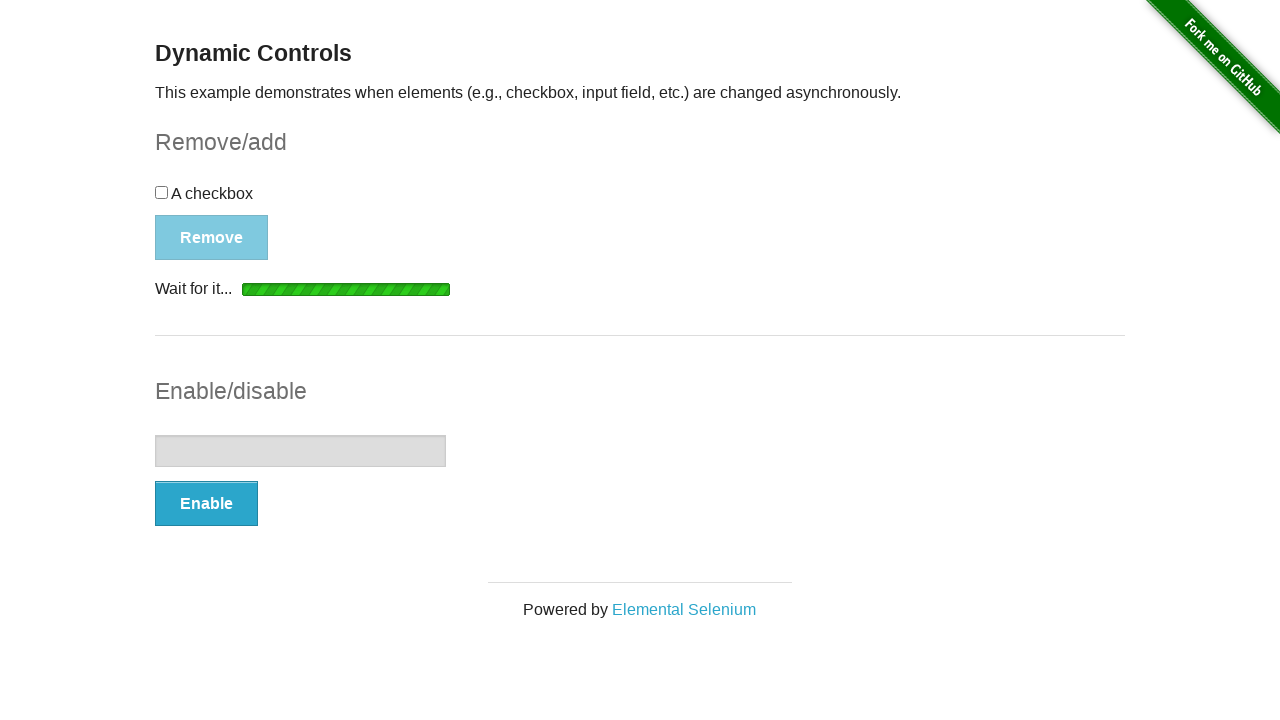

Add button appeared after removing element
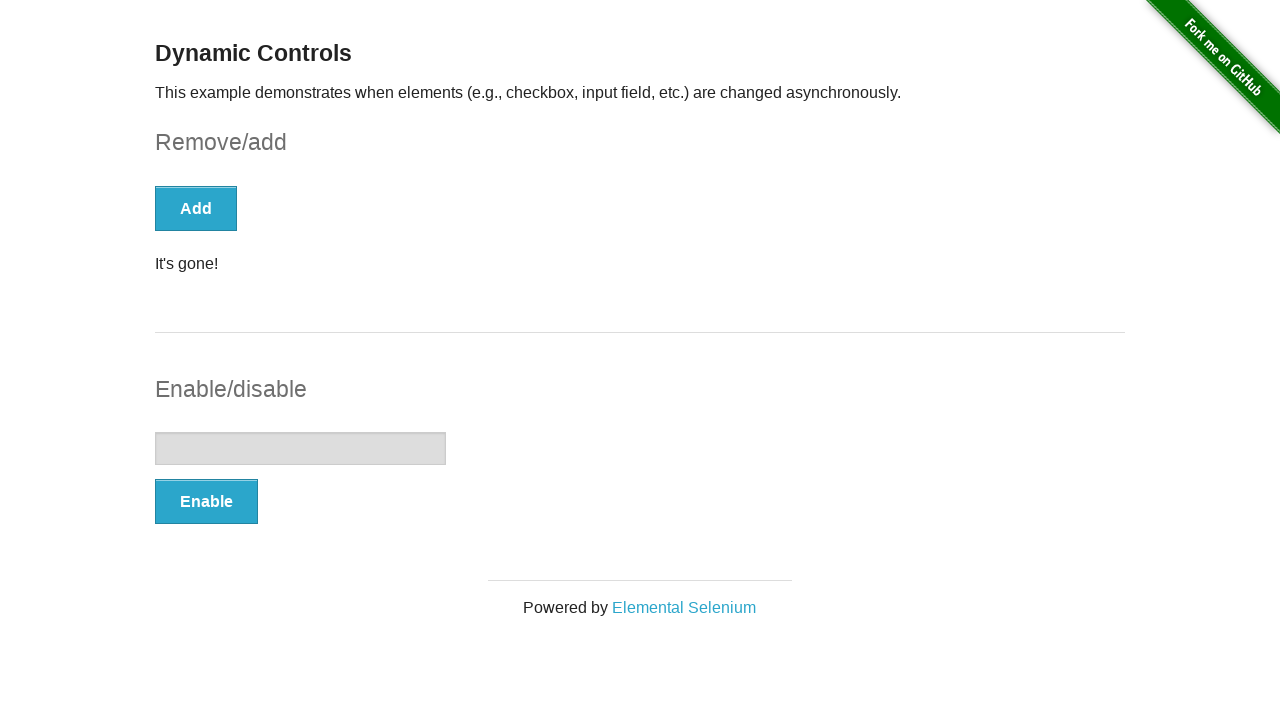

Verified message 'It's gone!' after removing element
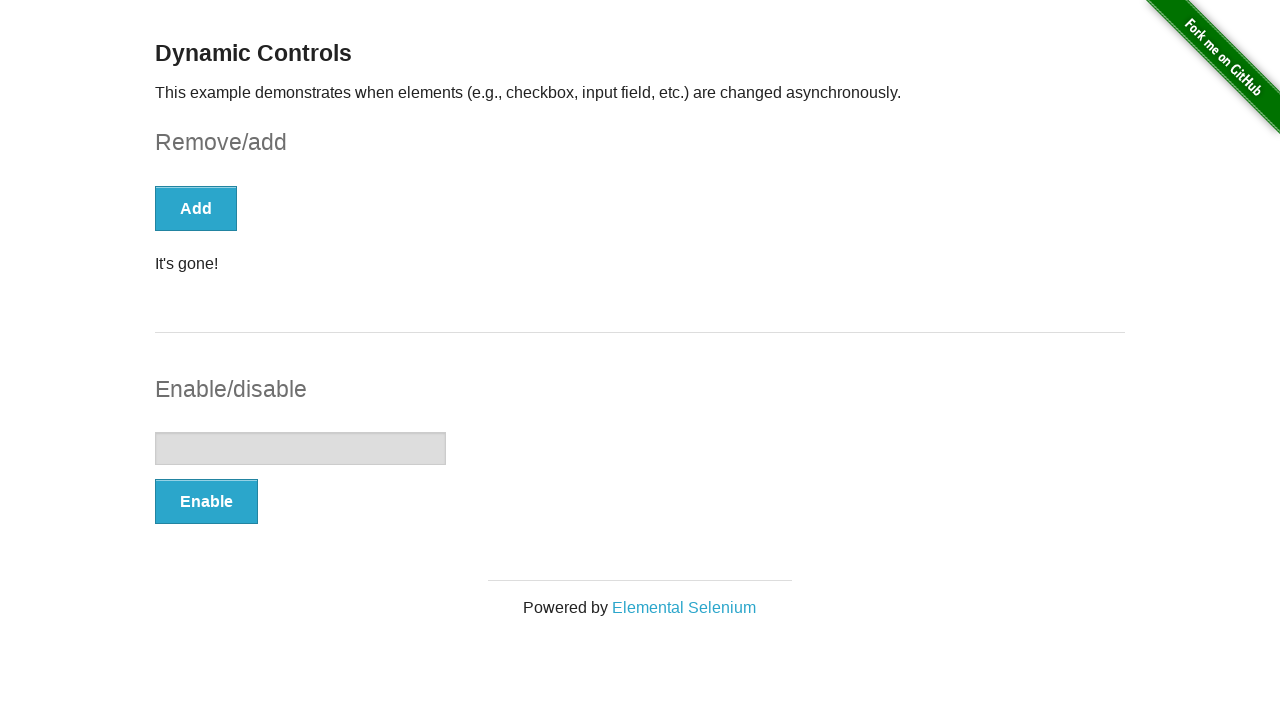

Clicked Enable button at (206, 501) on button:has-text('Enable')
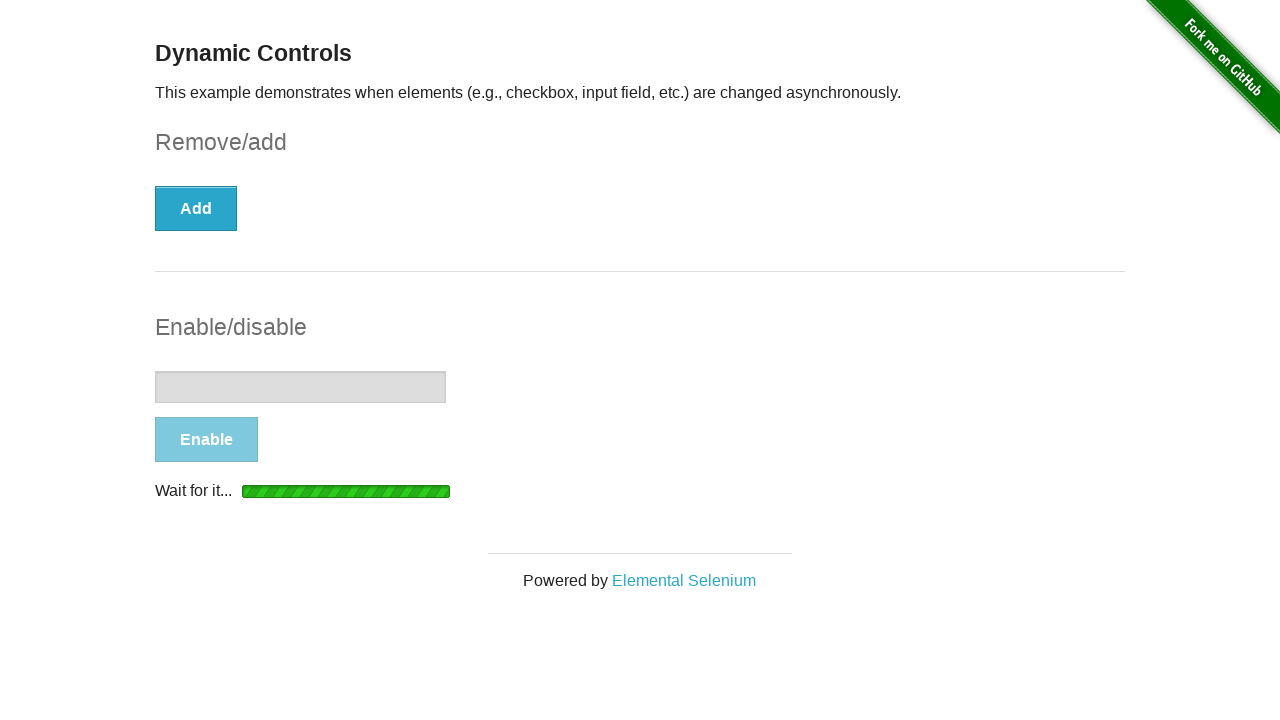

Disable button appeared after enabling element
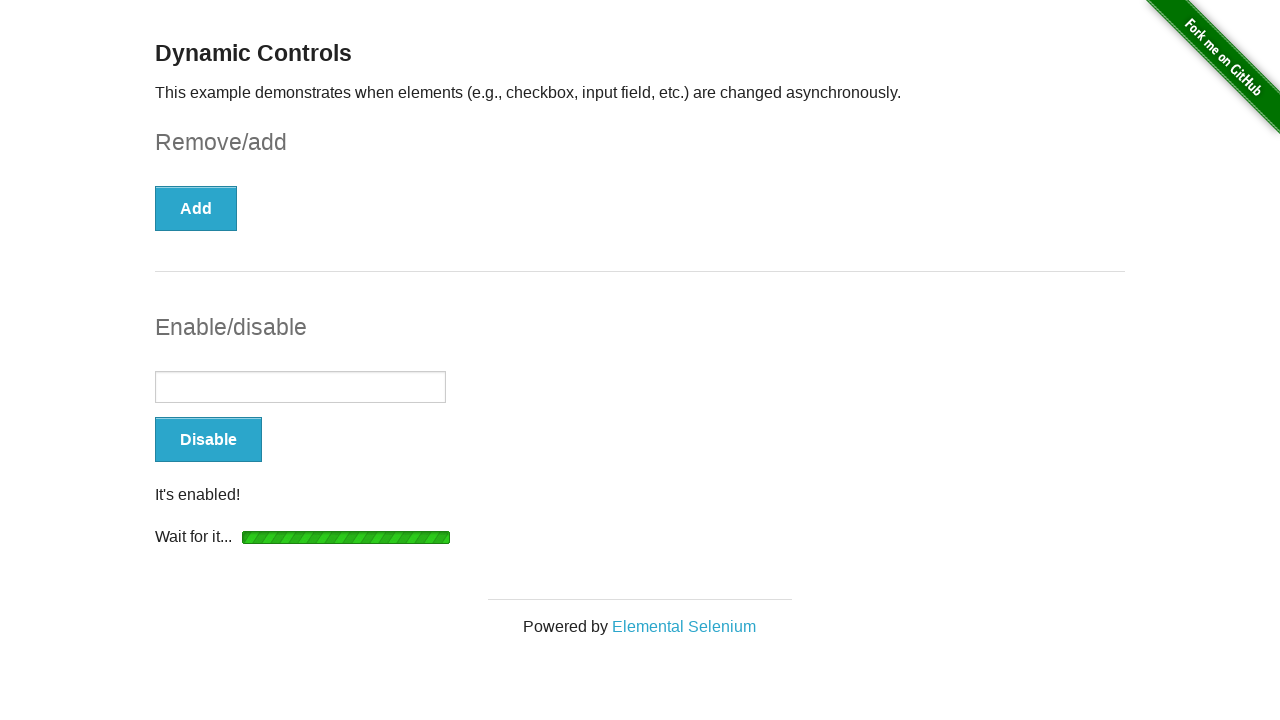

Verified message 'It's enabled!' after enabling element
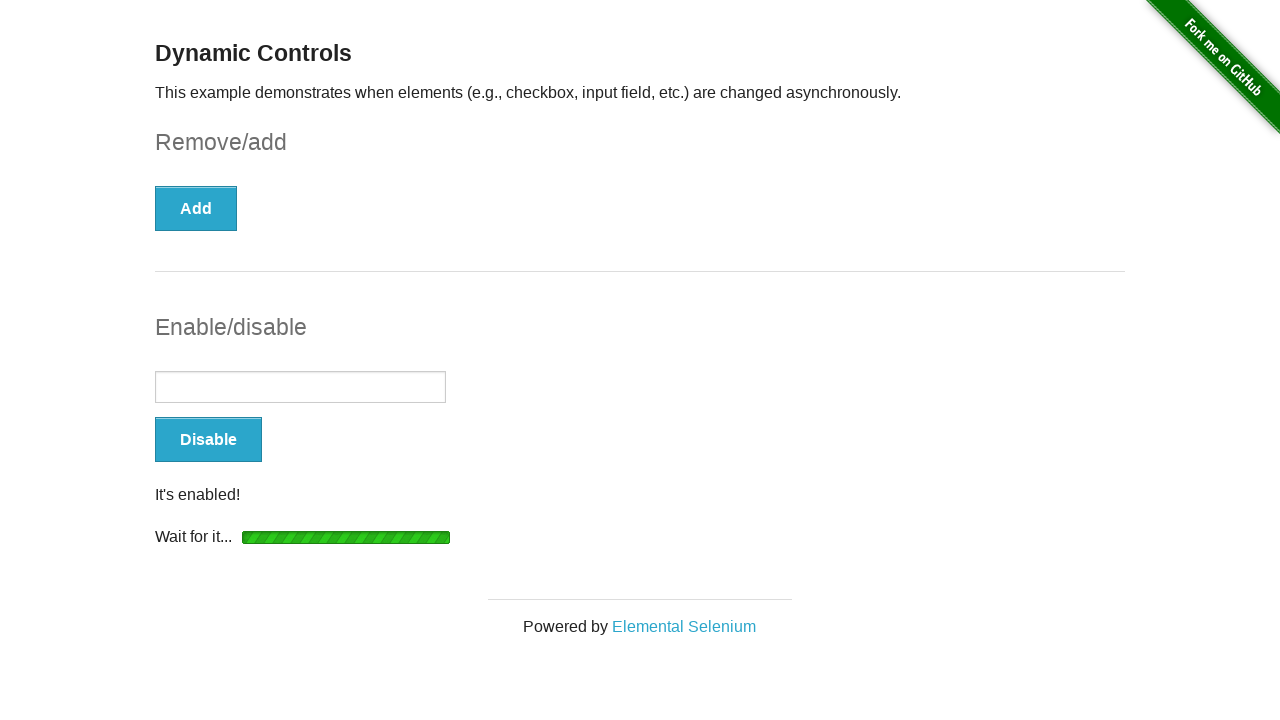

Clicked Add button at (196, 208) on button:has-text('Add')
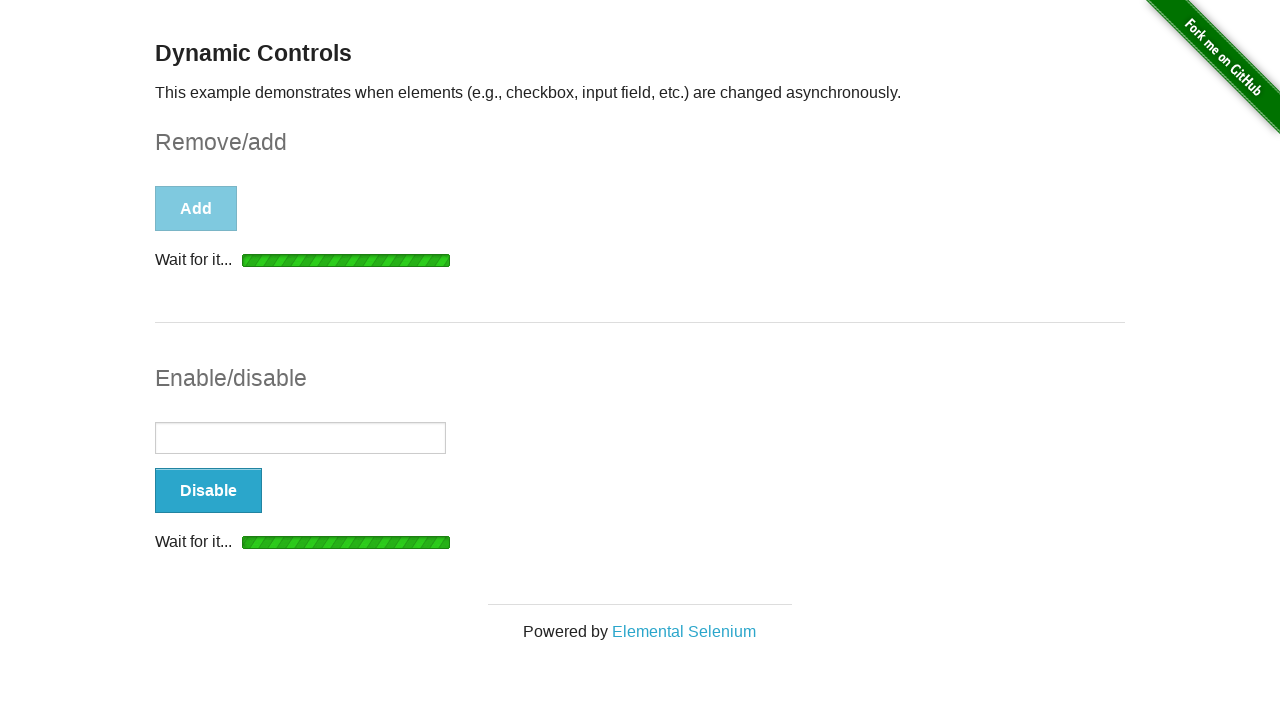

Remove button appeared after adding element
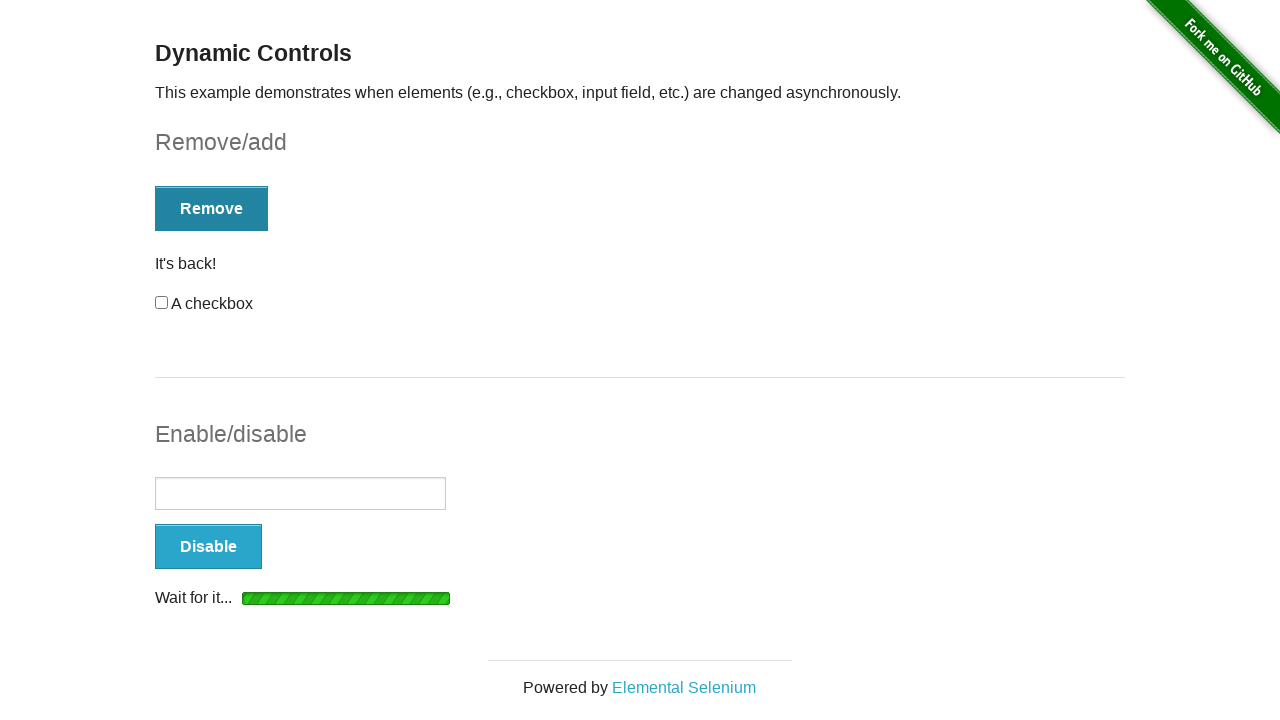

Verified message 'It's back!' after adding element
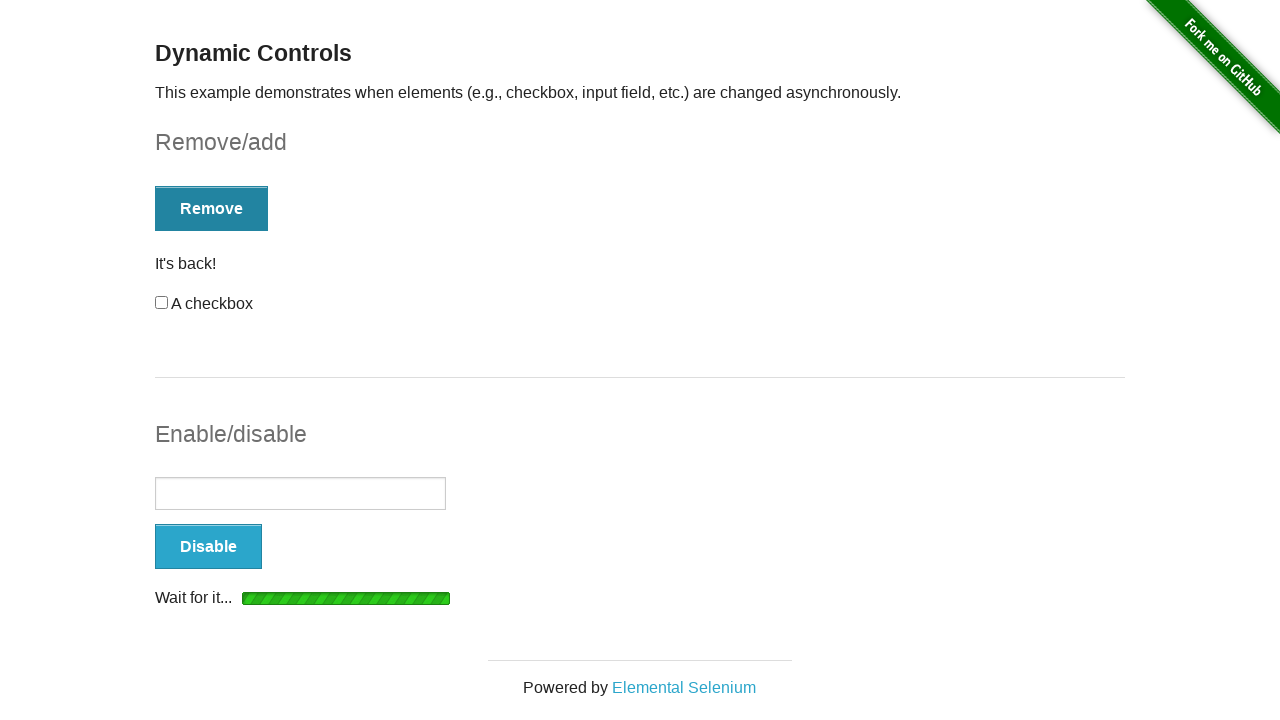

Clicked Disable button at (208, 546) on button:has-text('Disable')
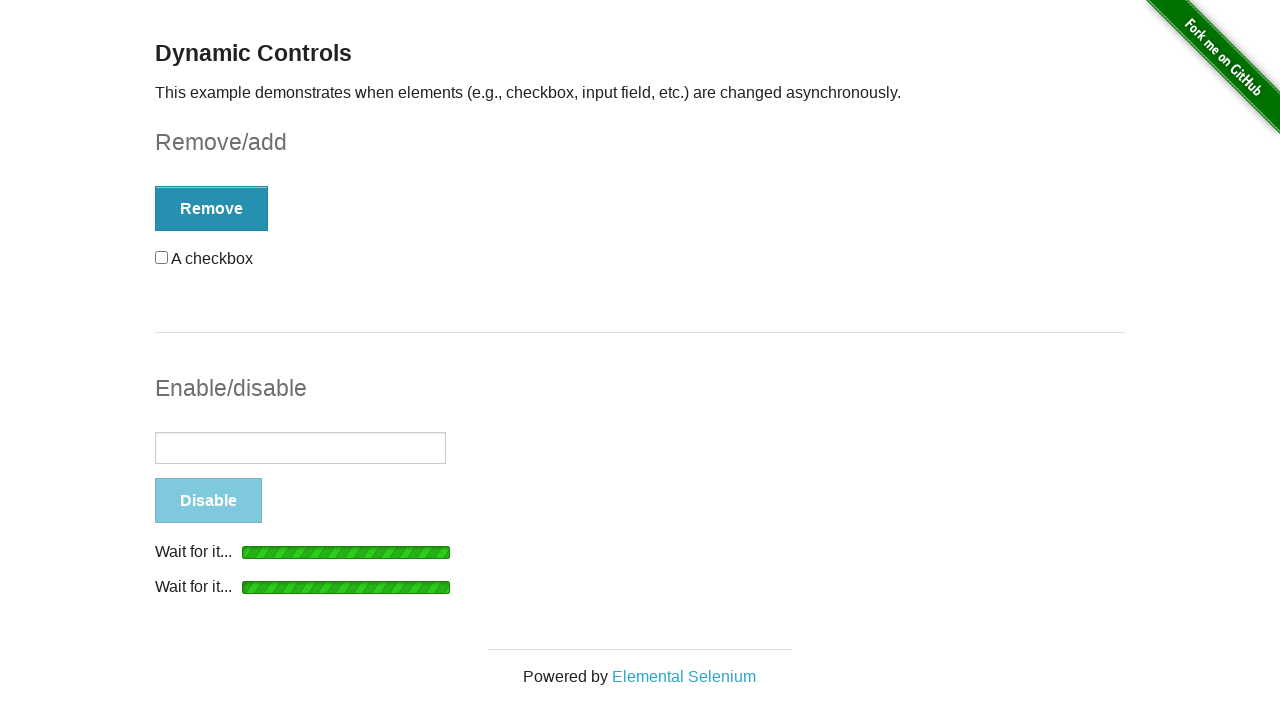

Enable button appeared after disabling element
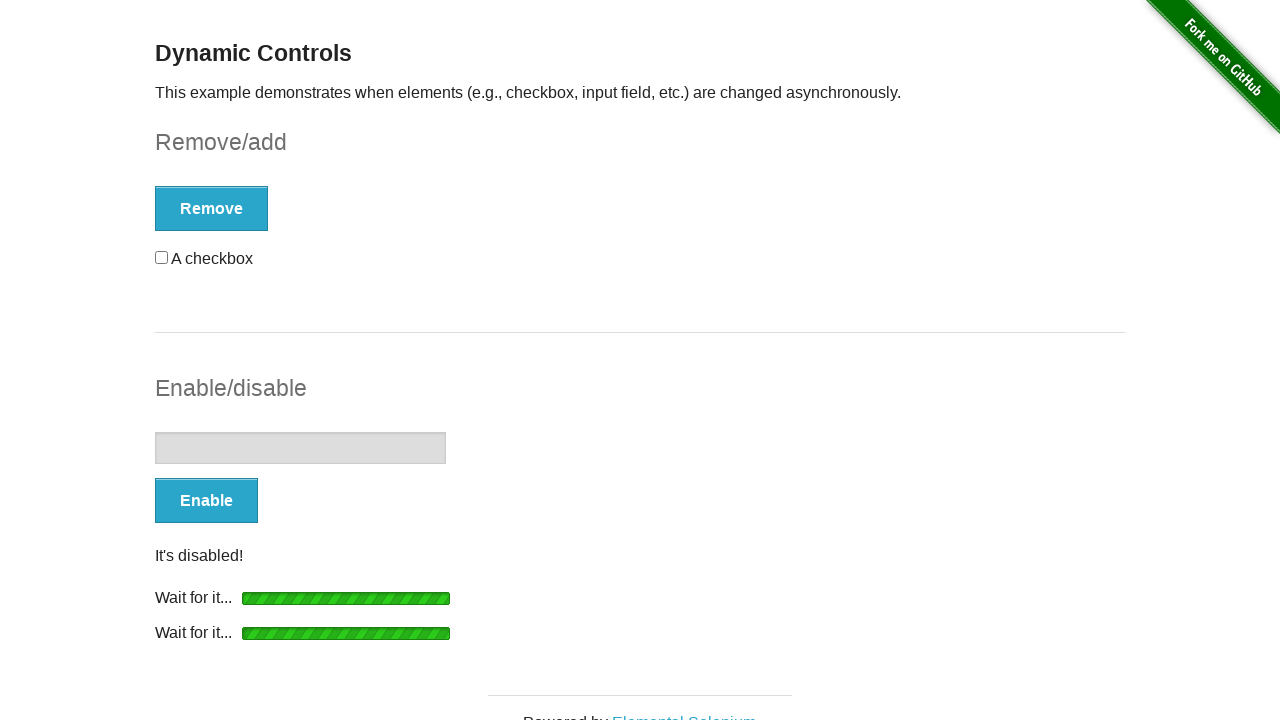

Verified message 'It's disabled!' after disabling element
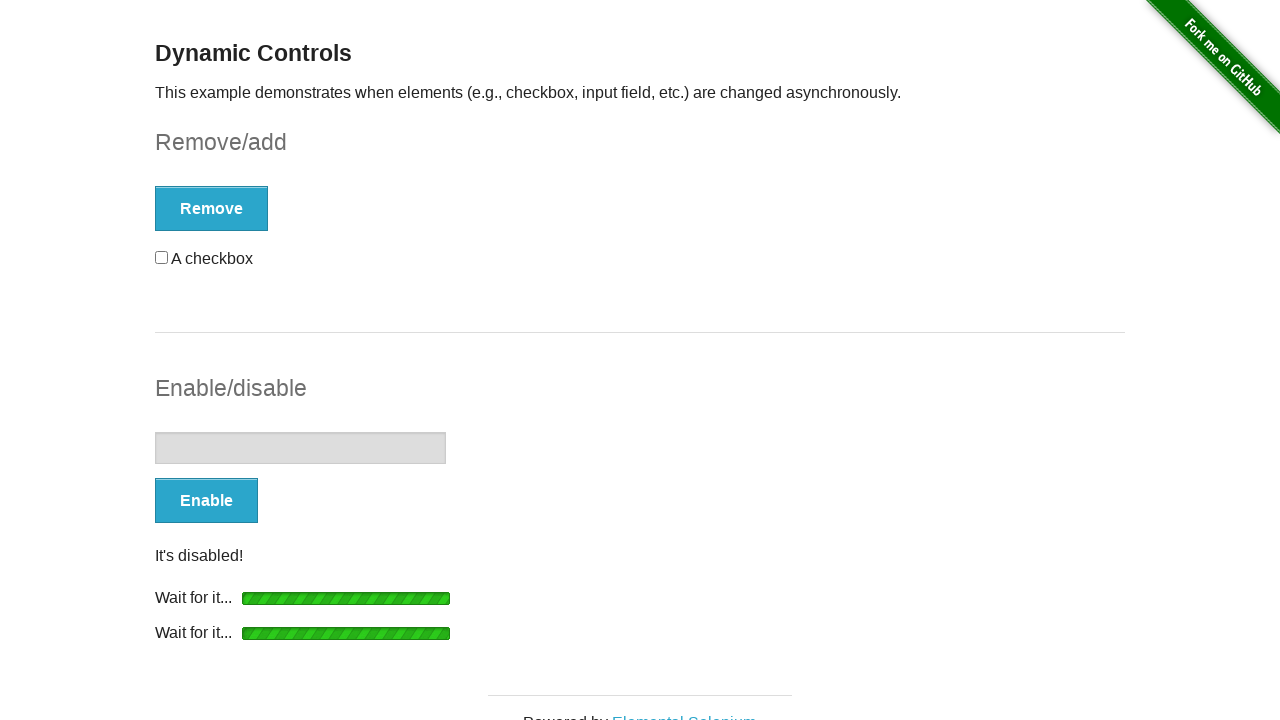

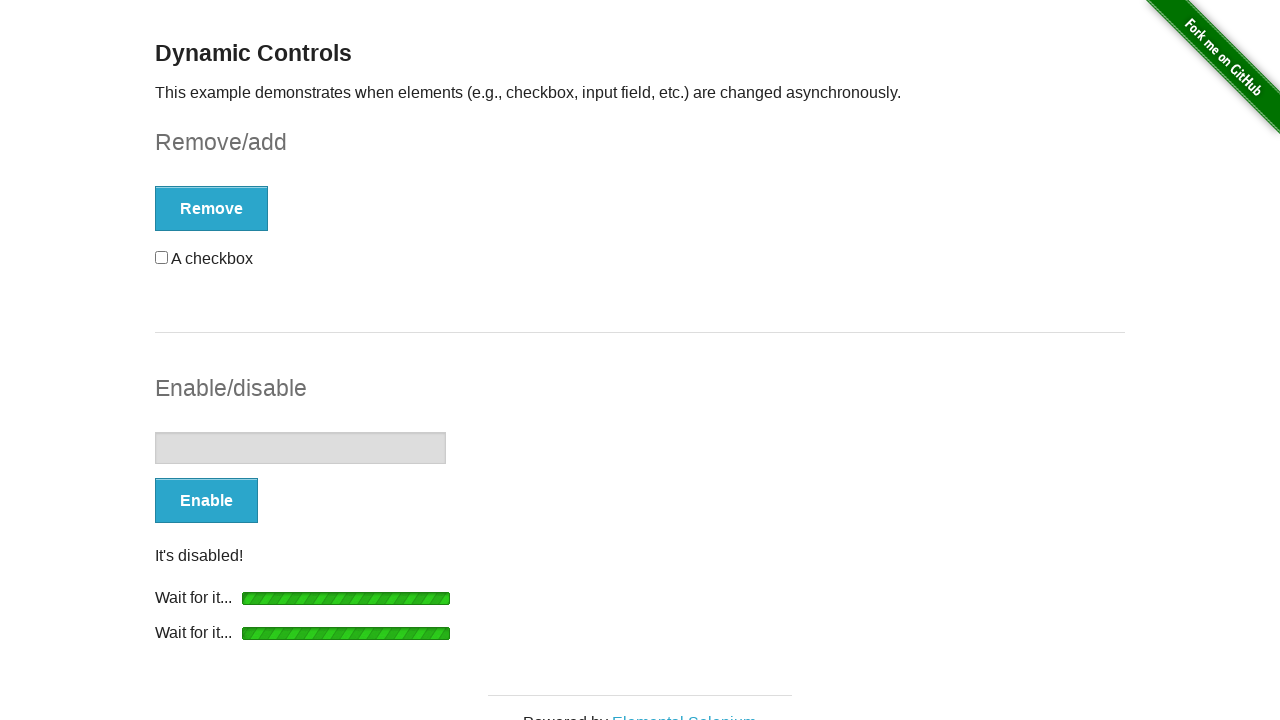